Verifies that the search input field has the correct placeholder text

Starting URL: https://rahulshettyacademy.com/seleniumPractise/#/

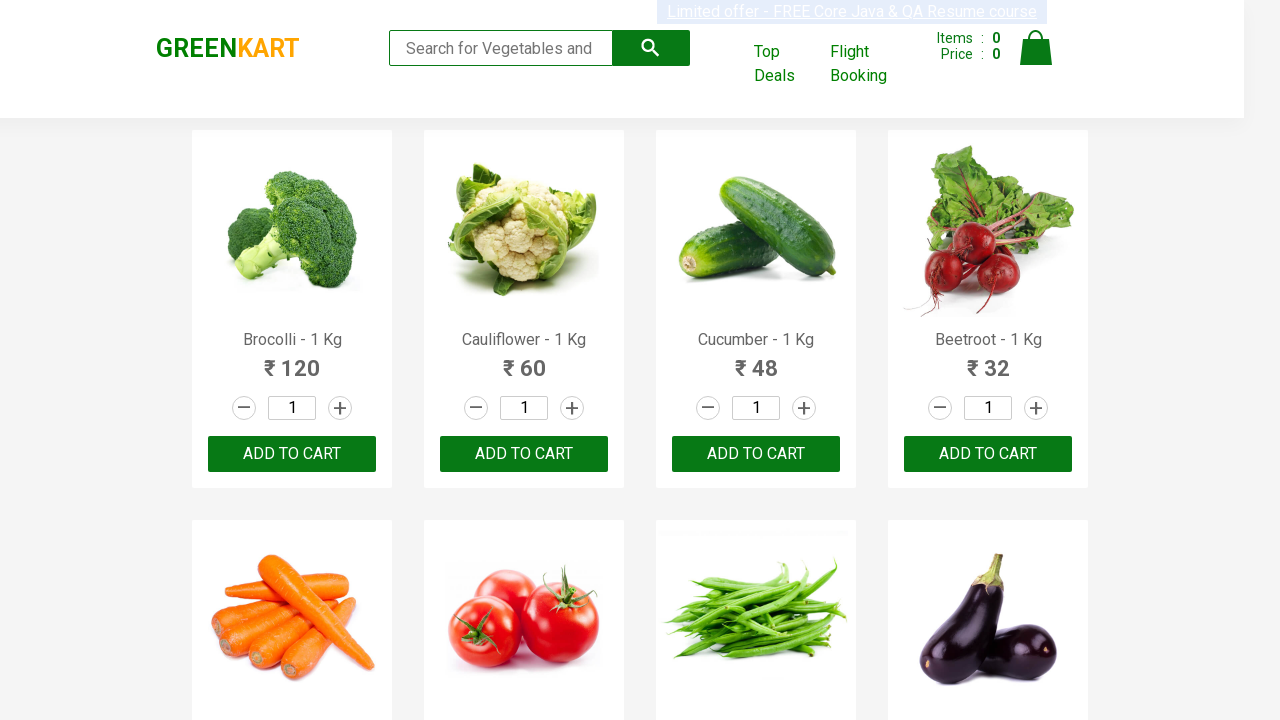

Navigated to Rahul Shetty Academy practice page
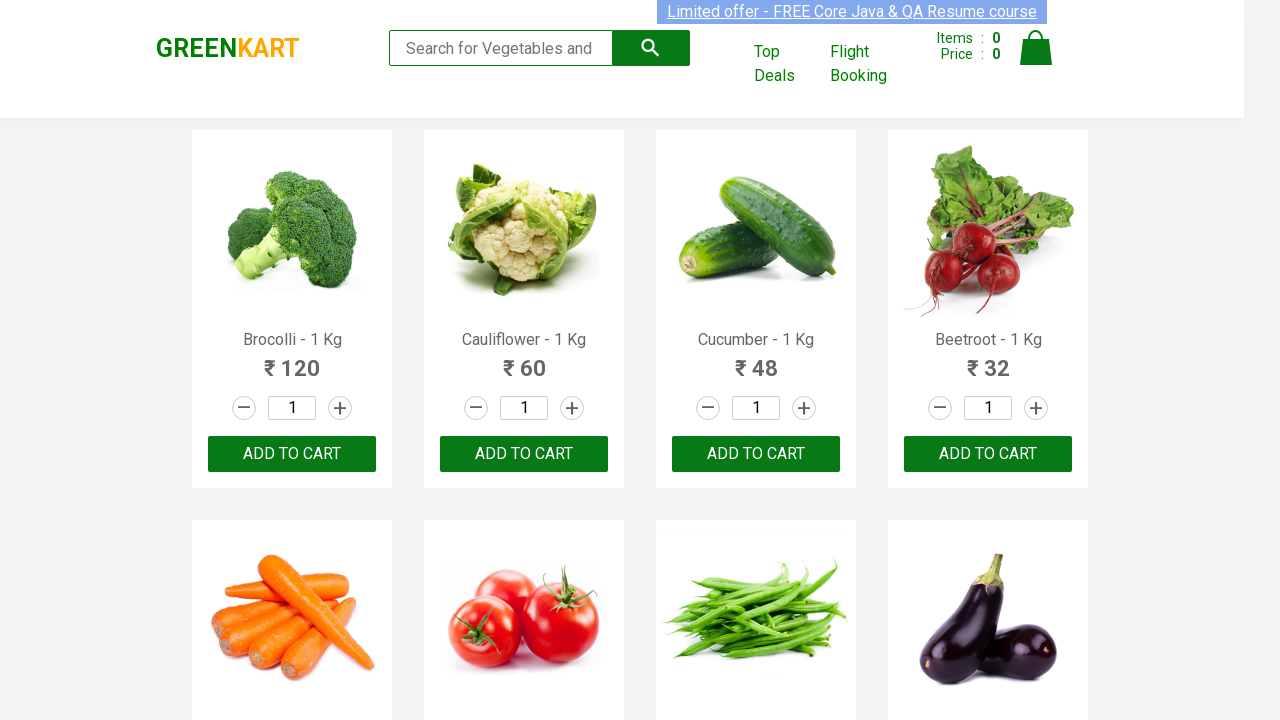

Located the search input field with class 'search-keyword'
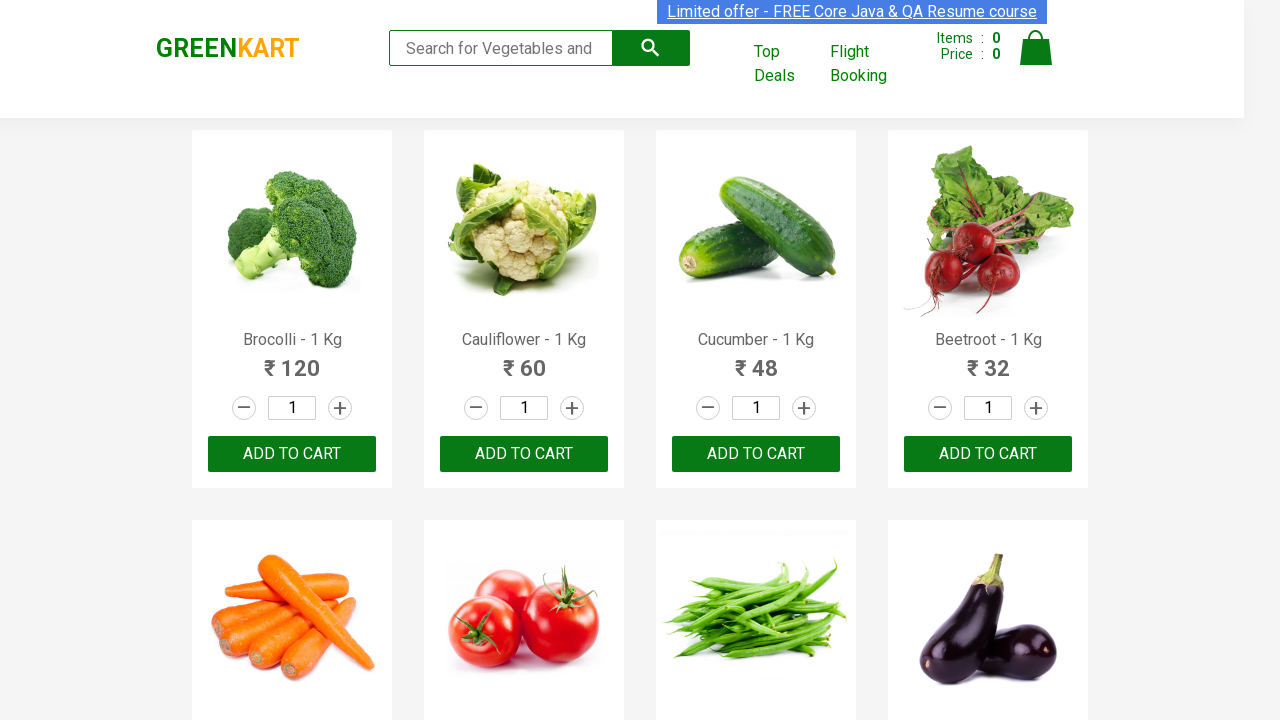

Retrieved placeholder text: 'Search for Vegetables and Fruits'
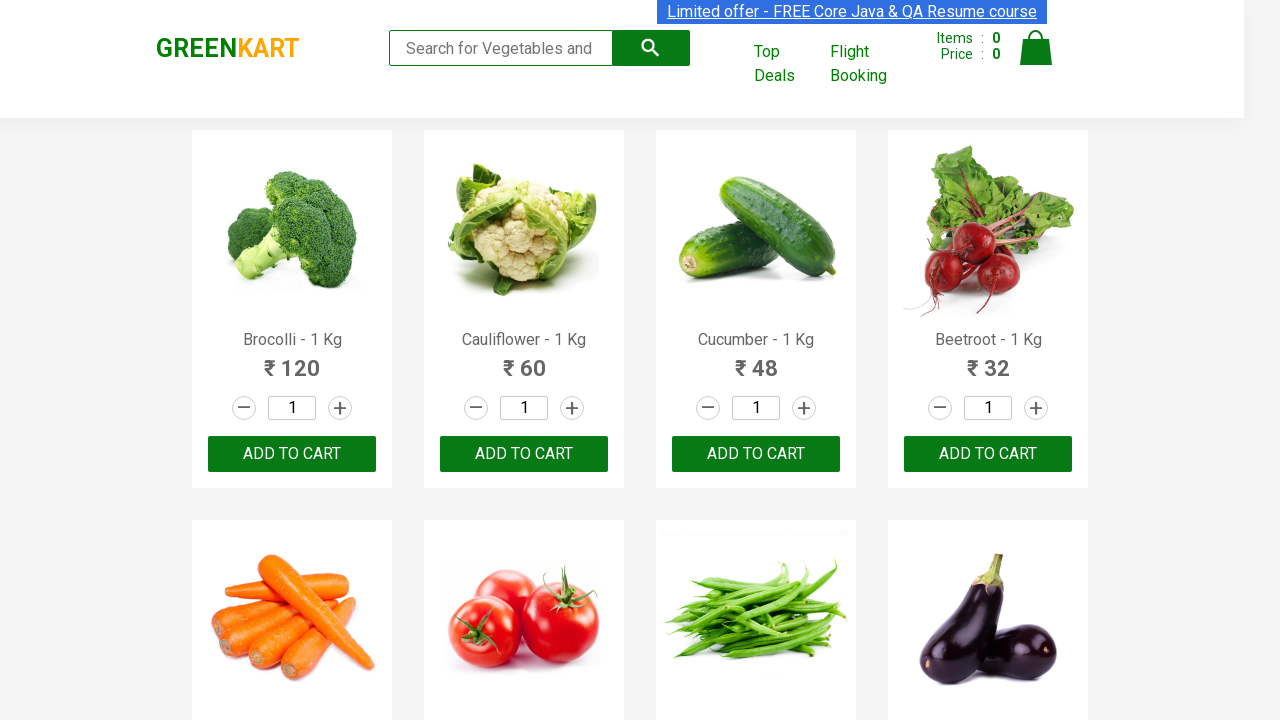

Verified that placeholder text matches expected value 'Search for Vegetables and Fruits'
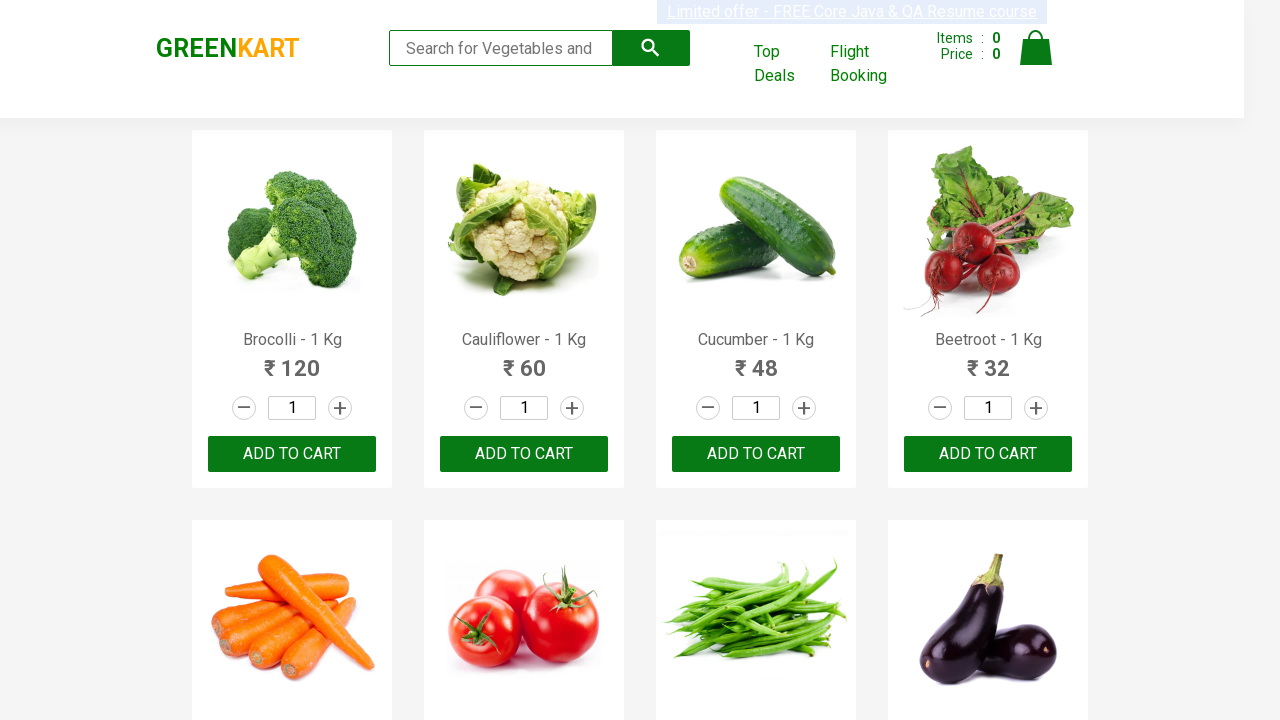

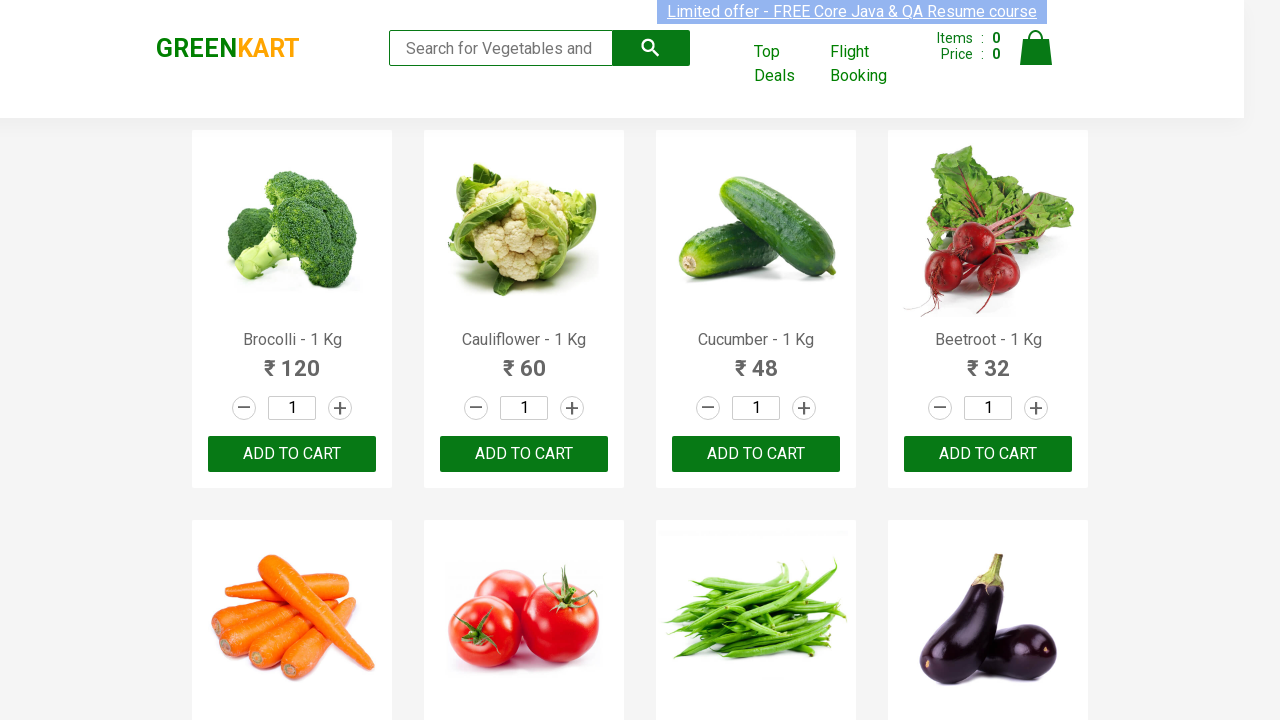